Navigates to the Playwright Python documentation homepage and clicks the "GET STARTED" link to access the getting started guide.

Starting URL: https://playwright.dev/python

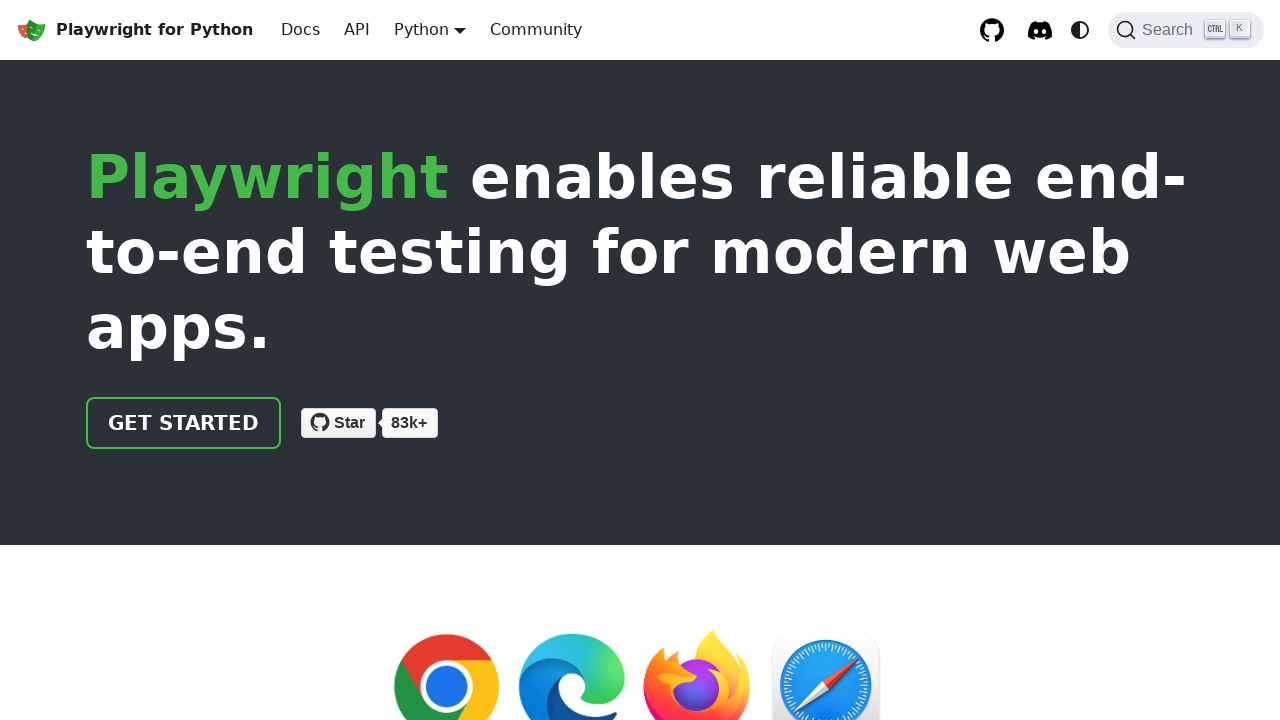

Navigated to Playwright Python documentation homepage
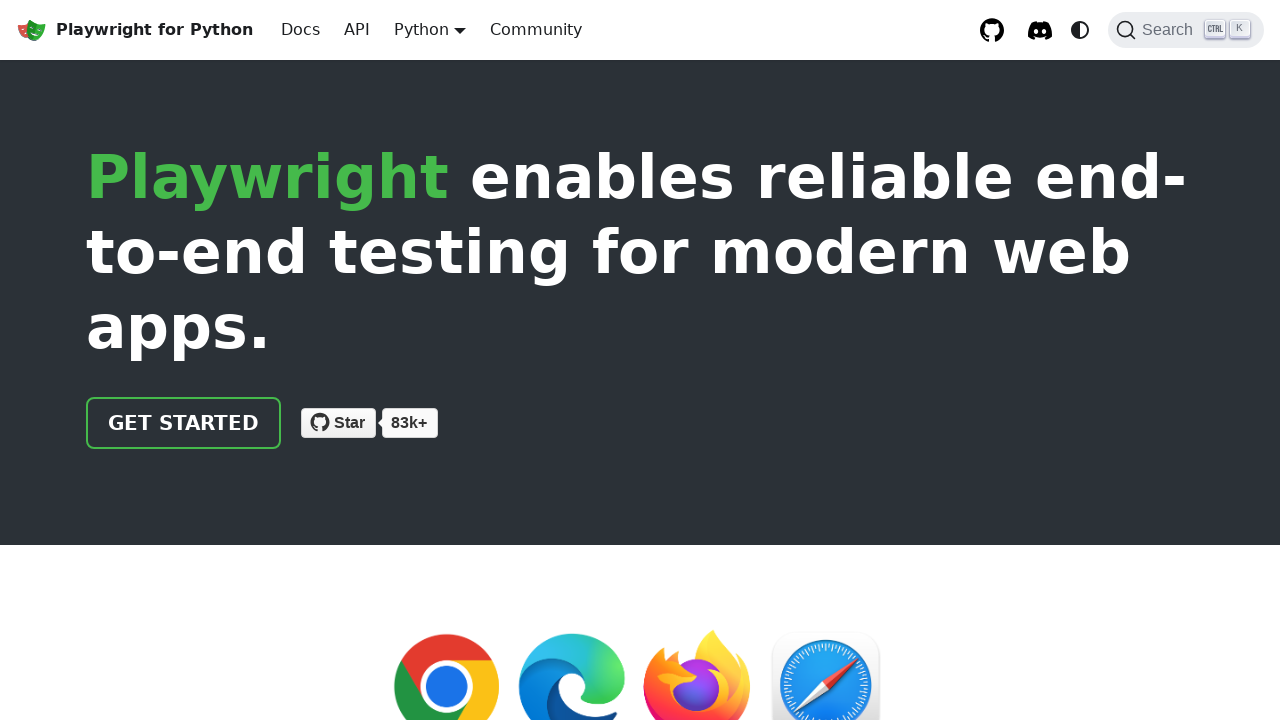

Clicked the GET STARTED link to access the getting started guide at (184, 423) on internal:role=link[name="GET STARTED"i]
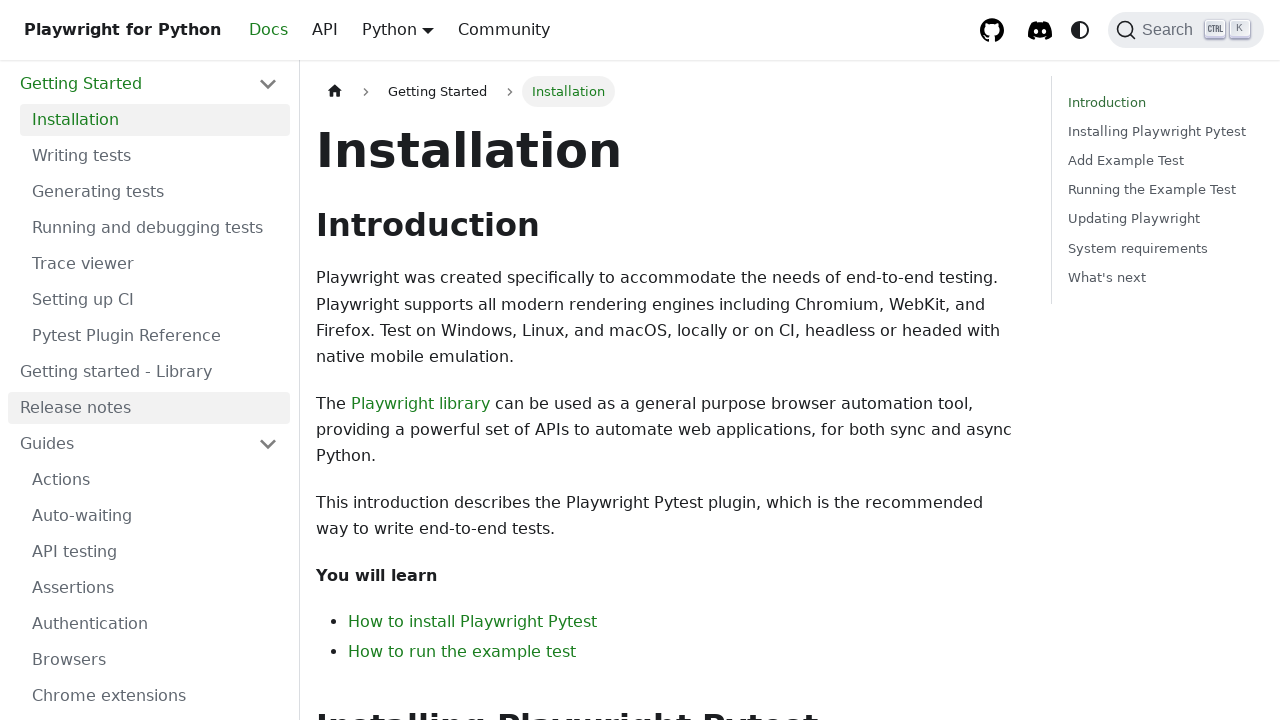

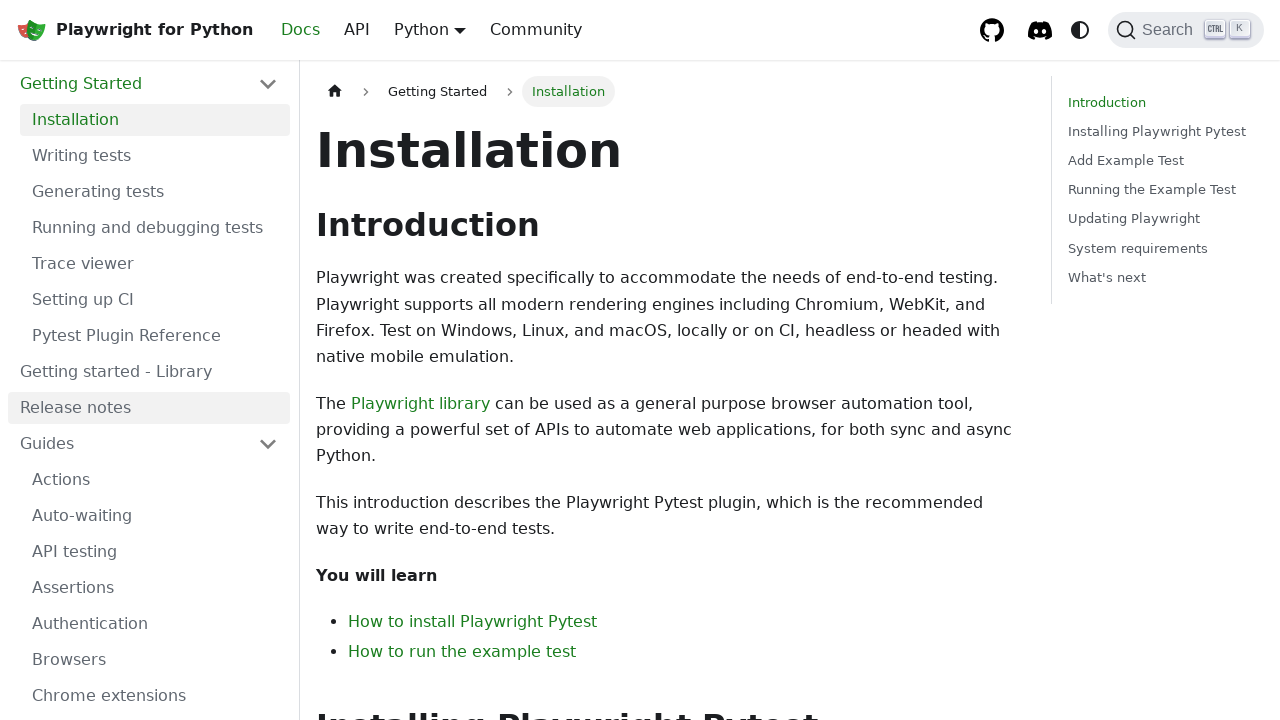